Tests selecting the "Yes" radio button option on the DemoQA radio button page and verifies the selection state.

Starting URL: https://demoqa.com/radio-button

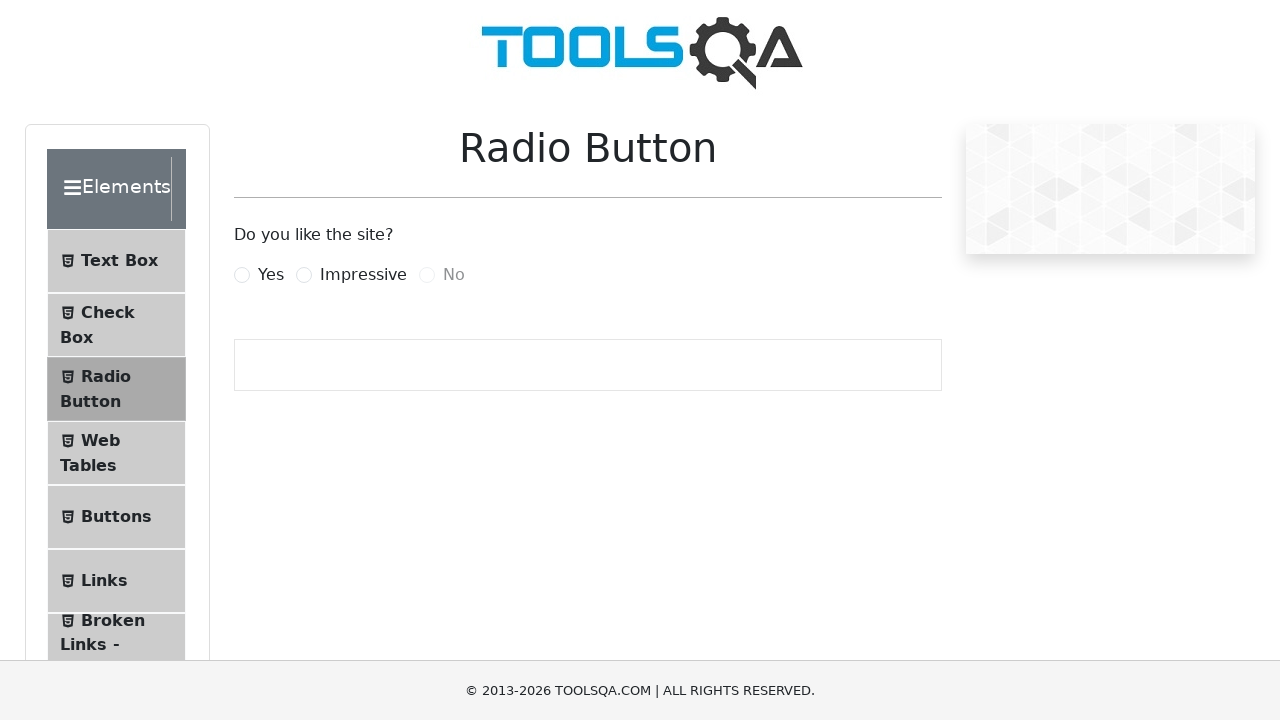

Clicked the 'Yes' radio button option at (271, 275) on internal:text="Yes"i
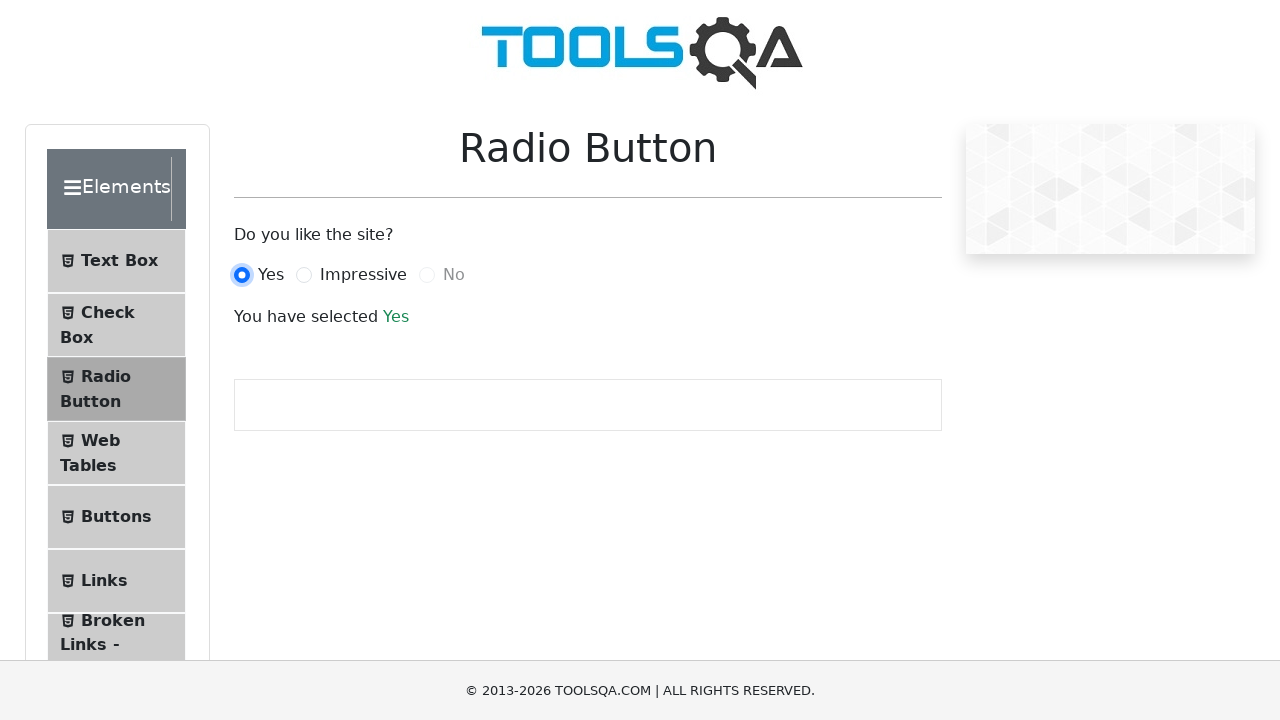

Success message appeared, confirming 'Yes' radio button selection
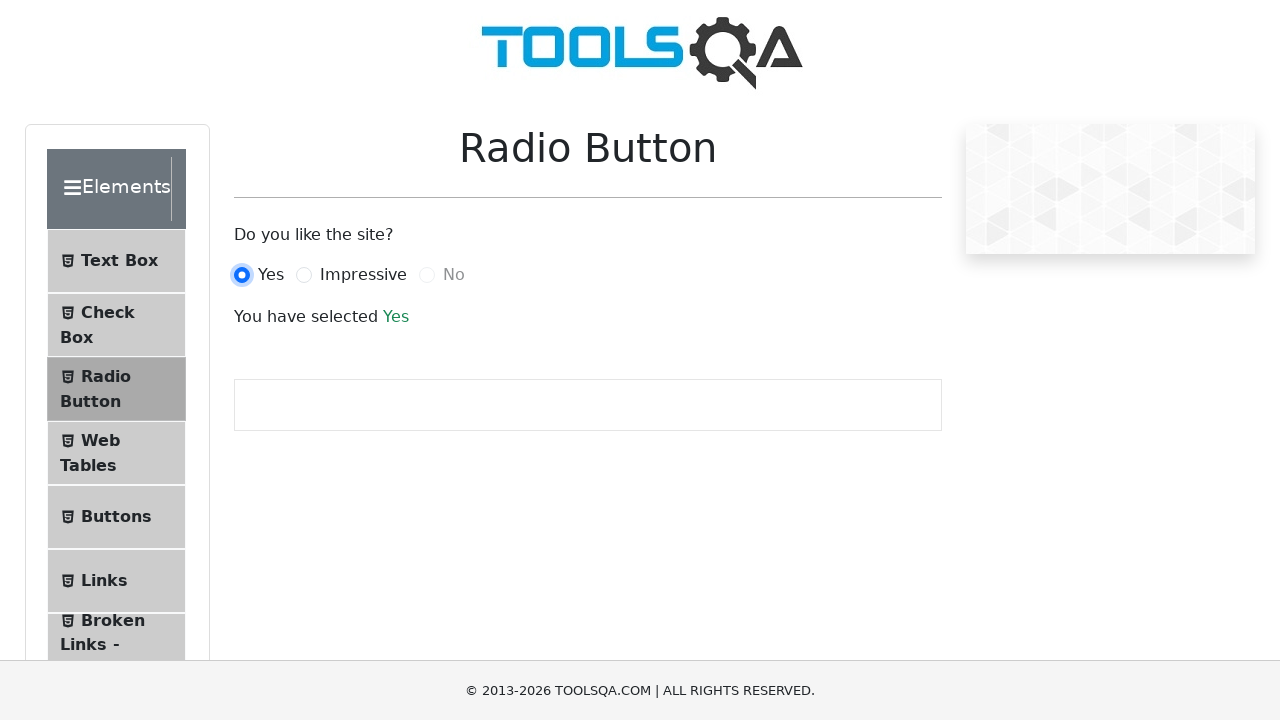

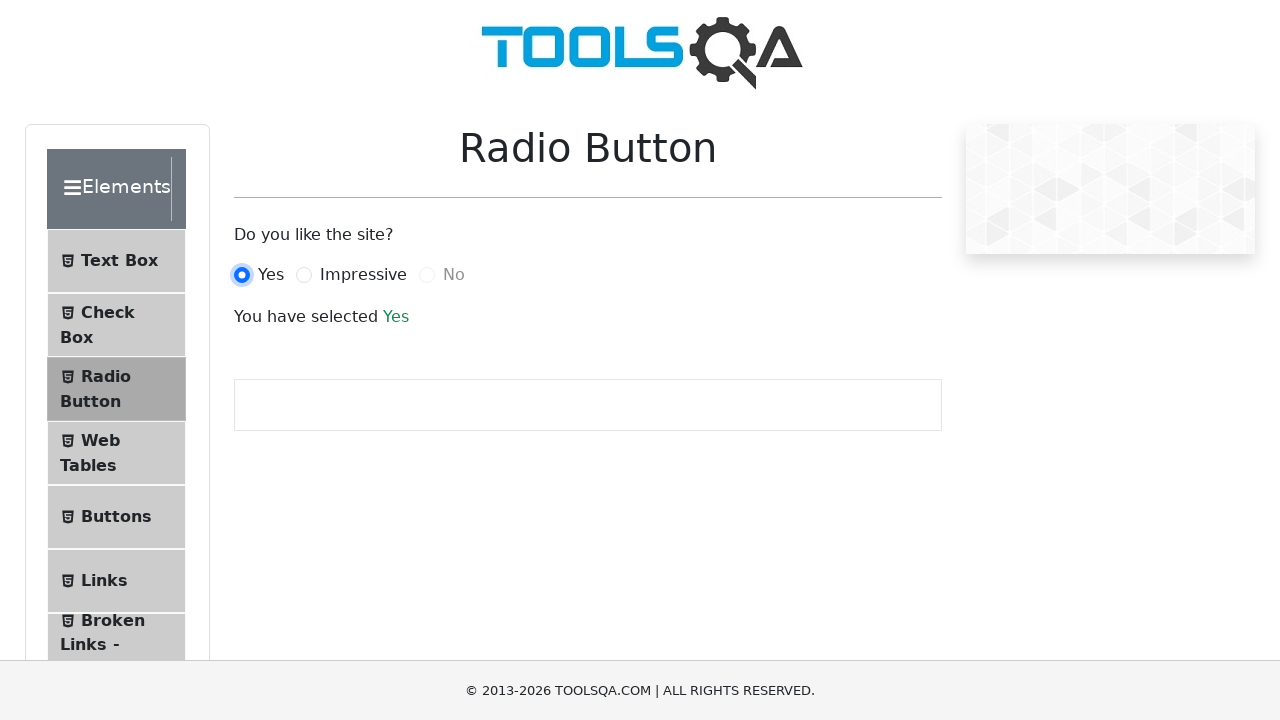